Tests that an error border is displayed when email format is invalid

Starting URL: https://demoqa.com/elements

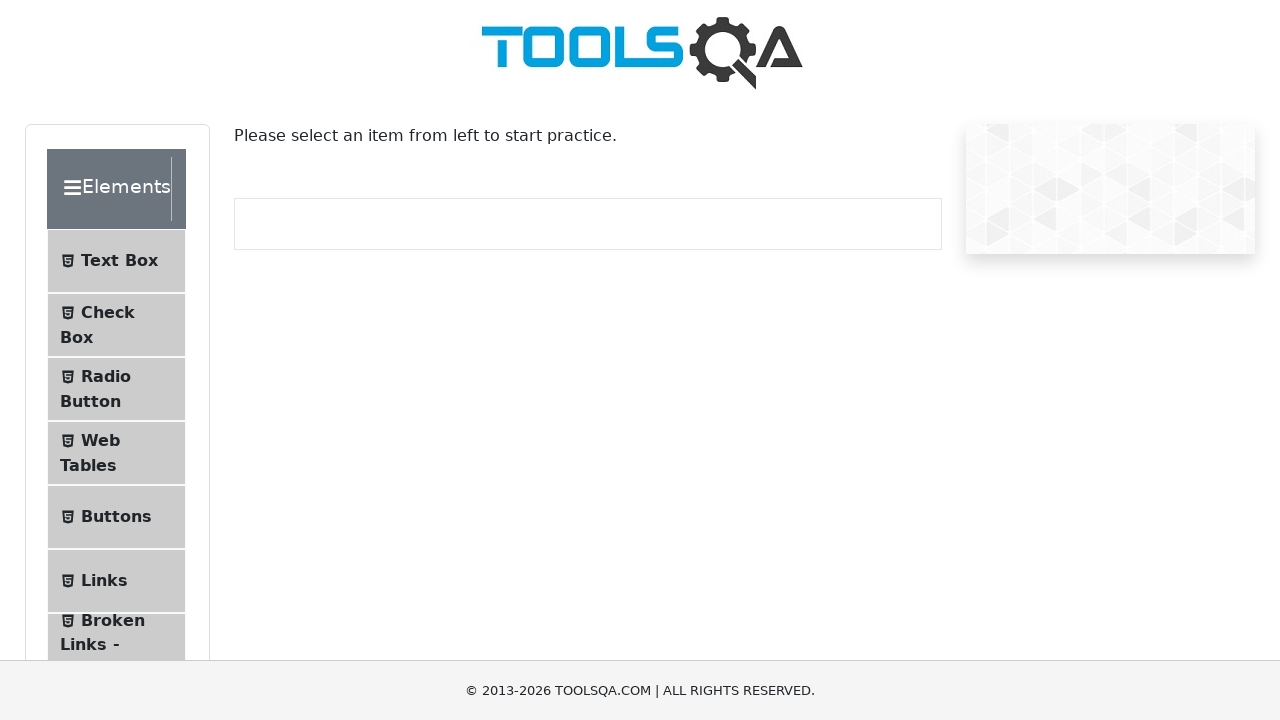

Clicked on Text Box menu item at (116, 261) on #item-0
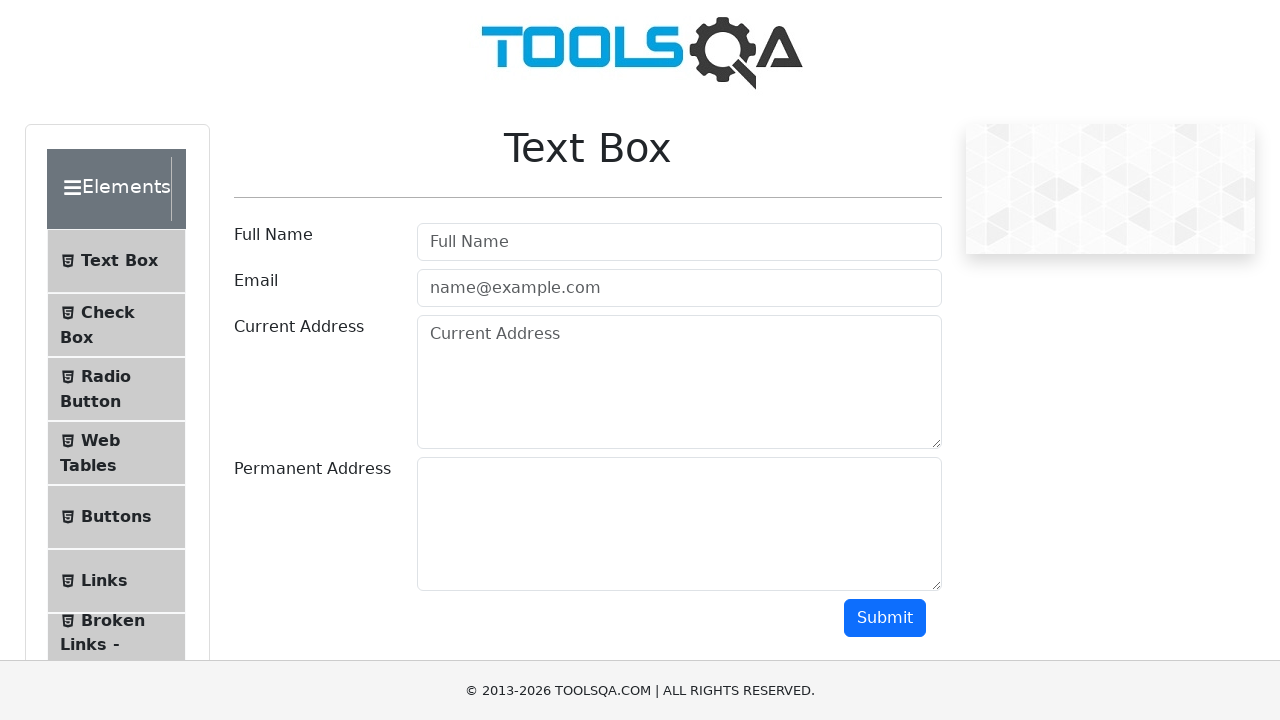

Filled userName field with 'AddressLita' on #userName
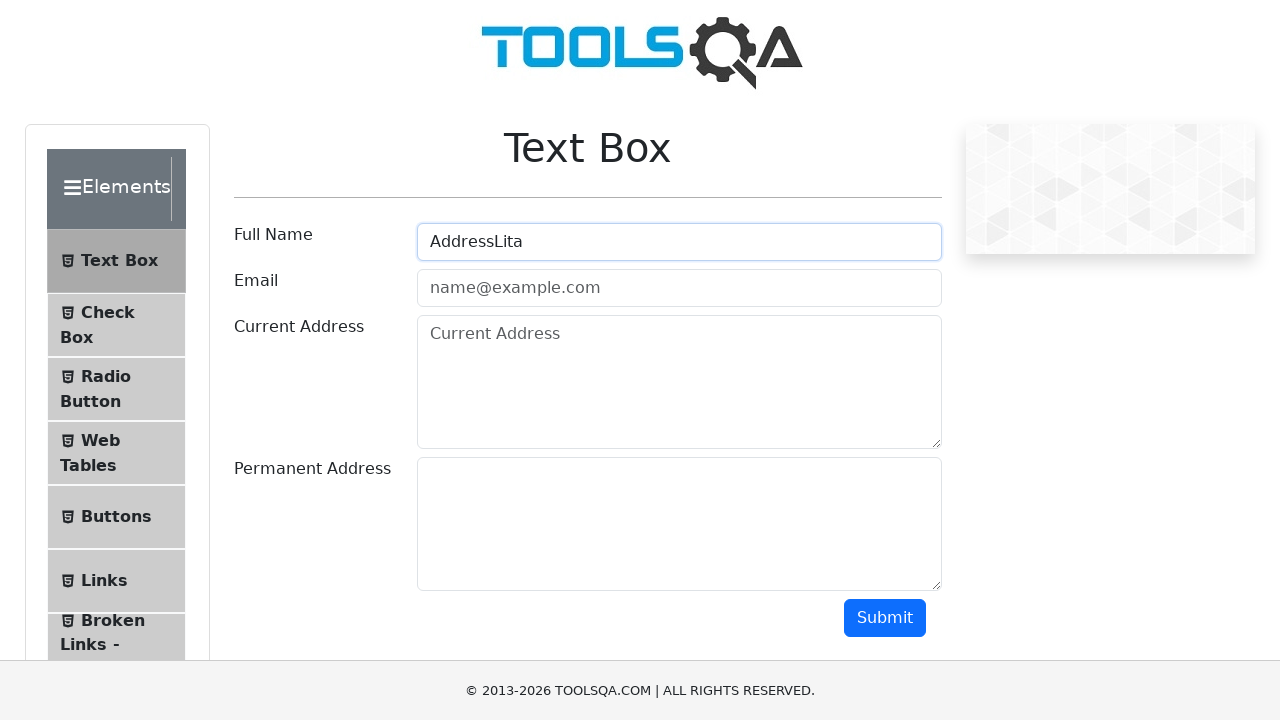

Filled userEmail field with invalid email 'testmail' on #userEmail
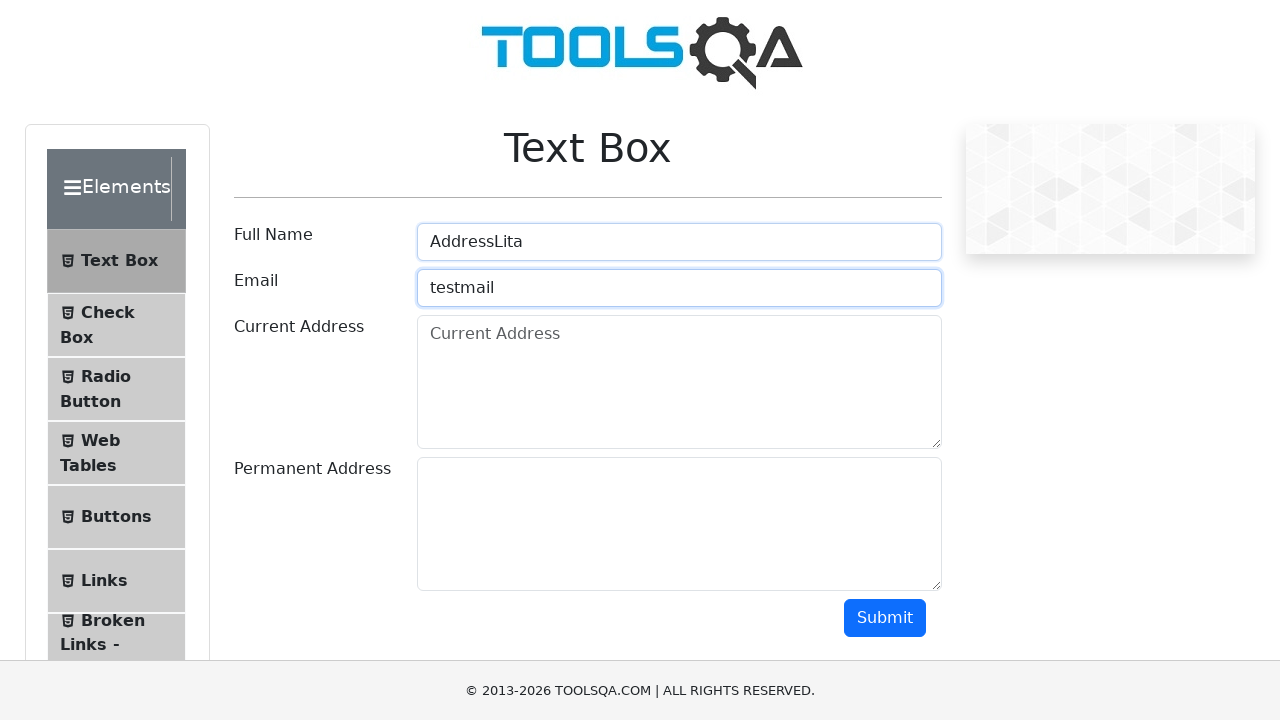

Filled currentAddress field with 'test address' on #currentAddress
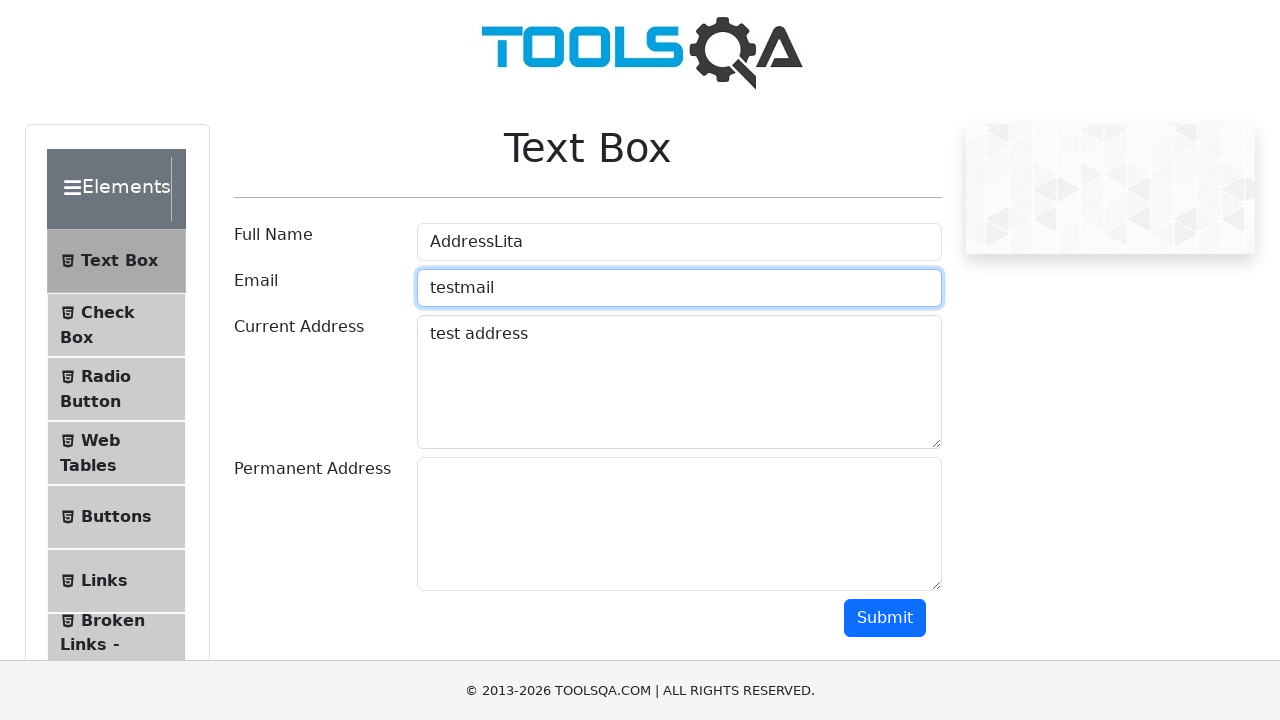

Filled permanentAddress field with 'test address that is permanent' on #permanentAddress
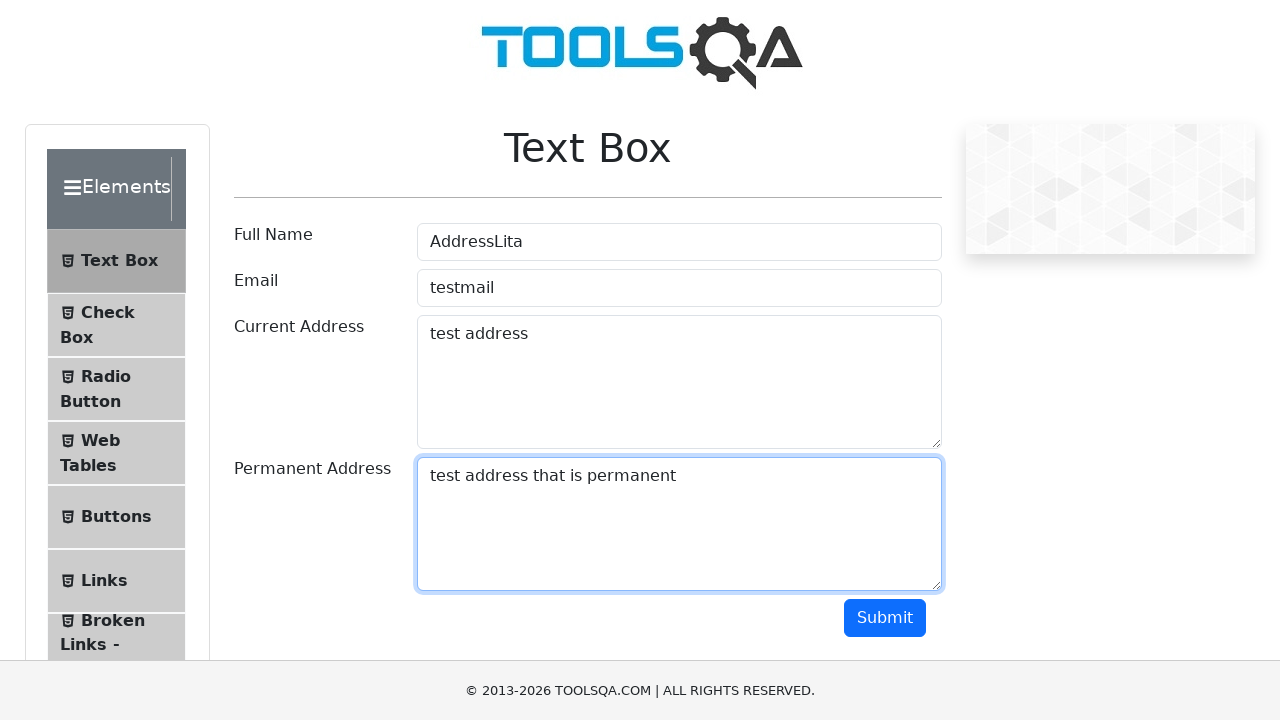

Clicked submit button to submit form with invalid email at (885, 618) on #submit
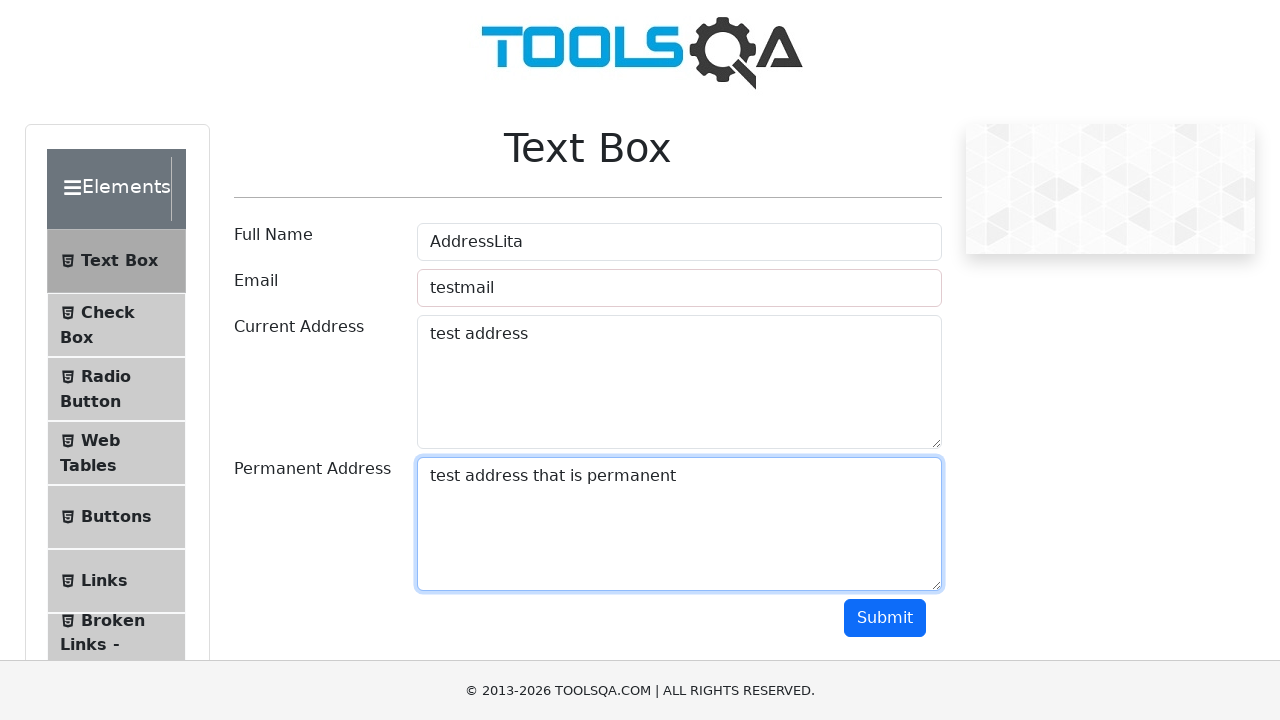

Verified error border is displayed for invalid email format
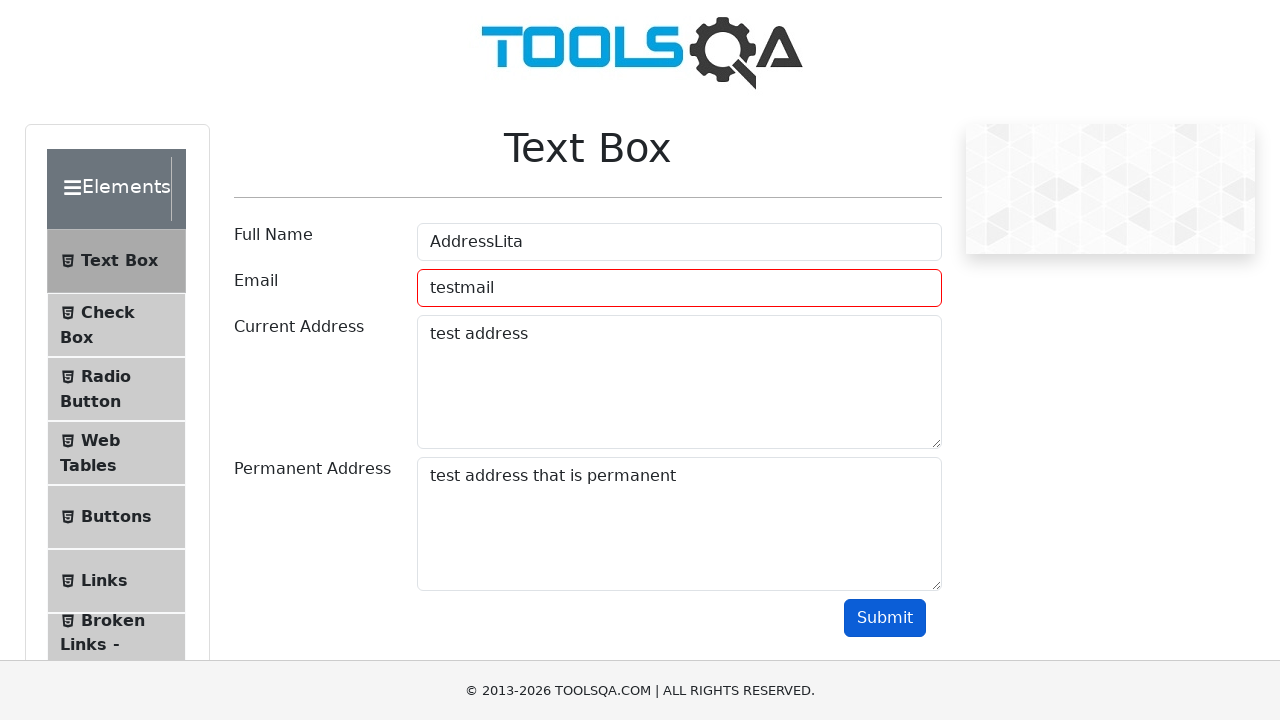

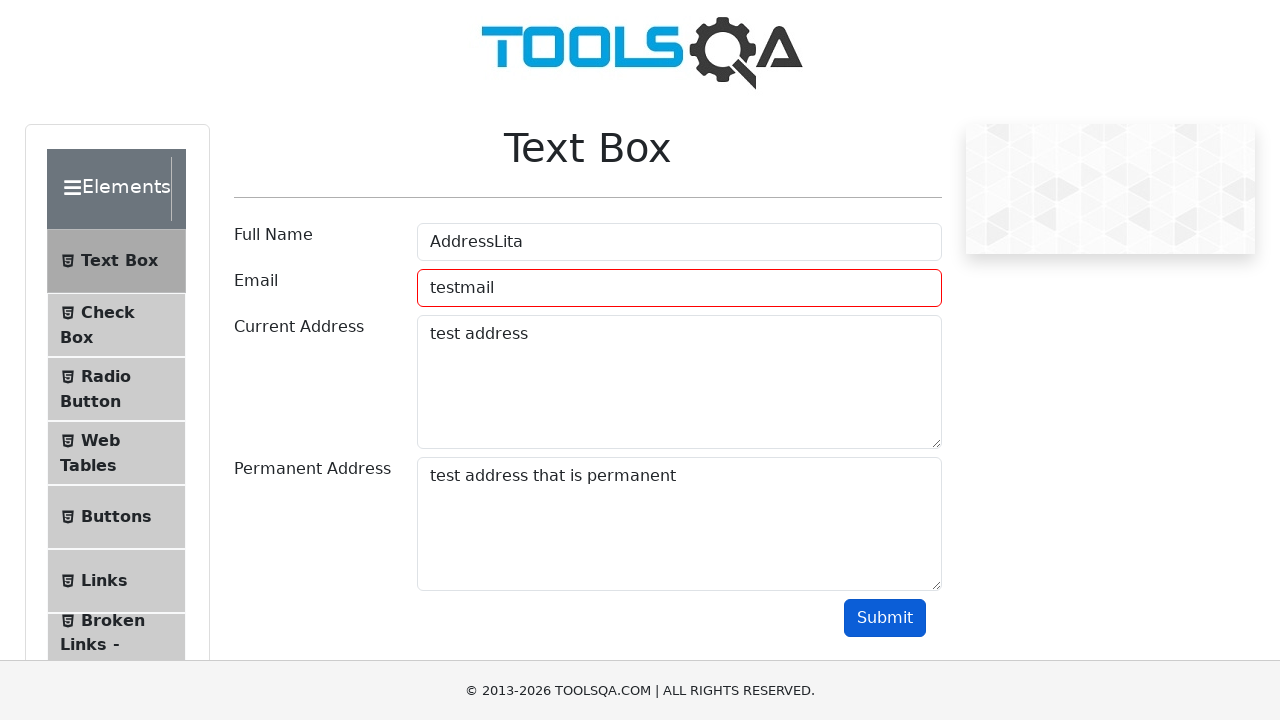